Tests JavaScript alert popup functionality by navigating to the alerts page and confirming alert dialogs

Starting URL: https://the-internet.herokuapp.com/

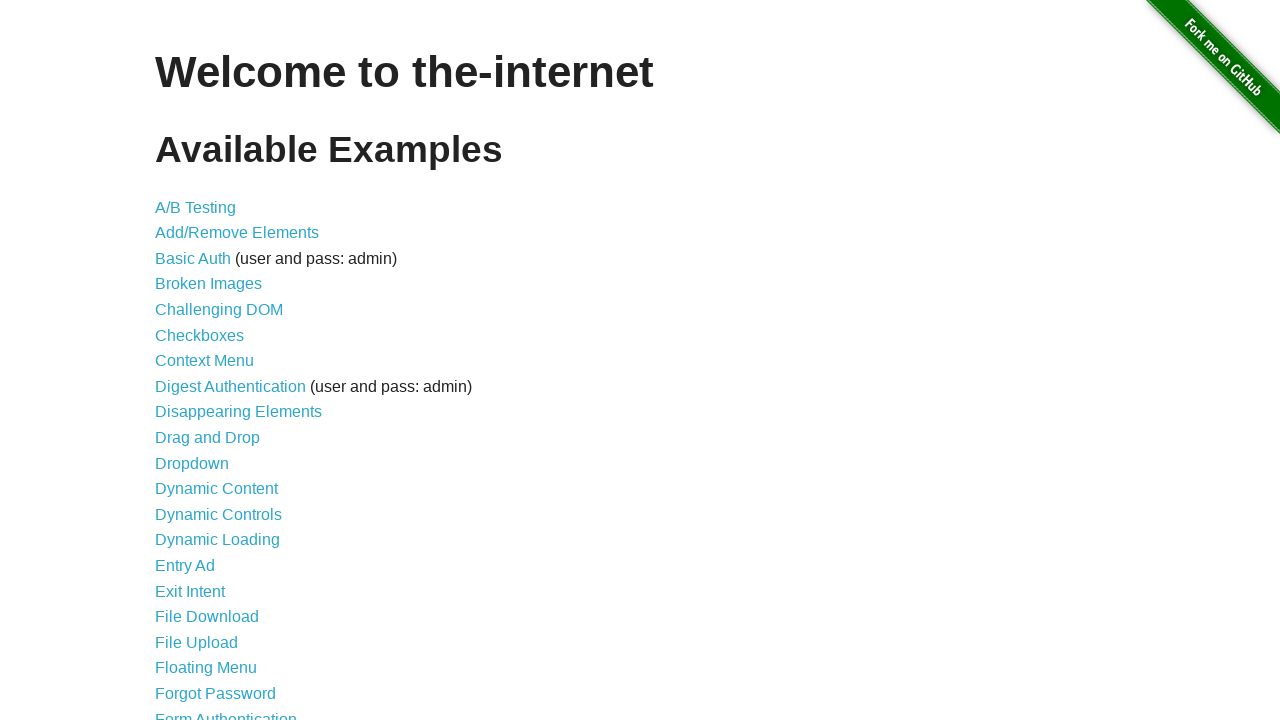

Clicked JavaScript Alerts link to navigate to alerts page at (214, 361) on a[href='/javascript_alerts']
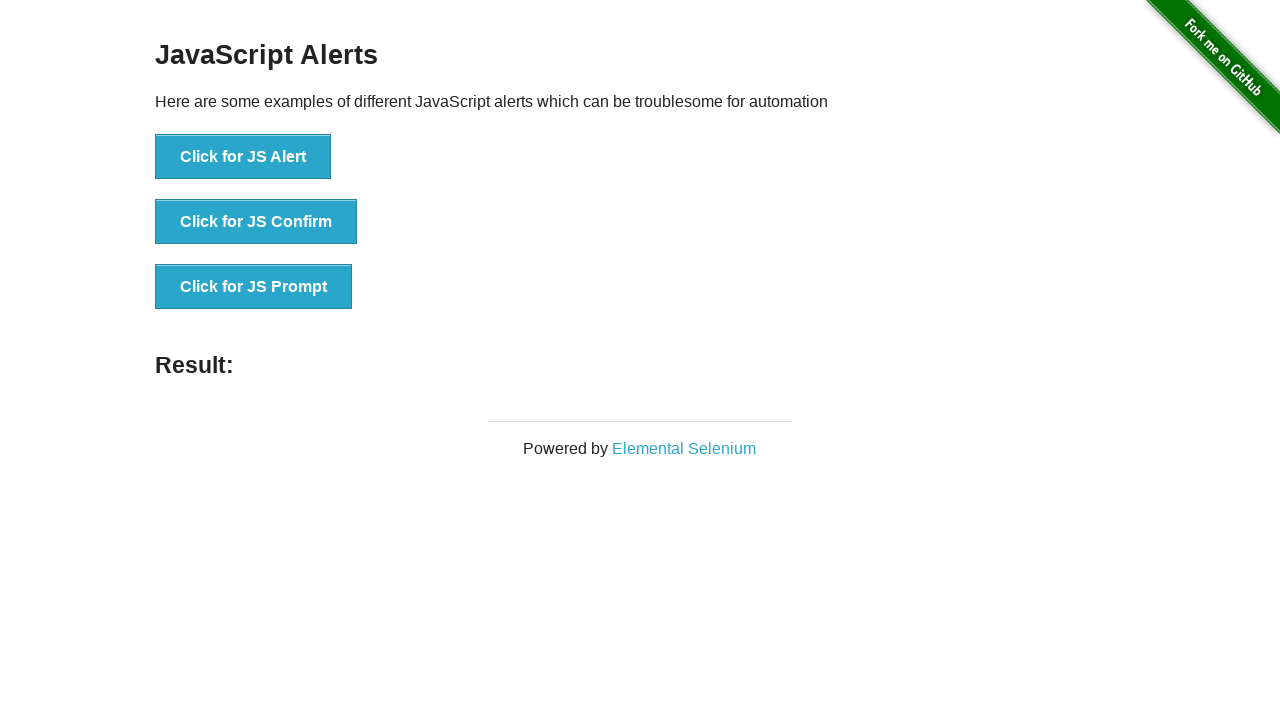

Clicked button to trigger JavaScript alert at (243, 157) on button[onclick='jsAlert()']
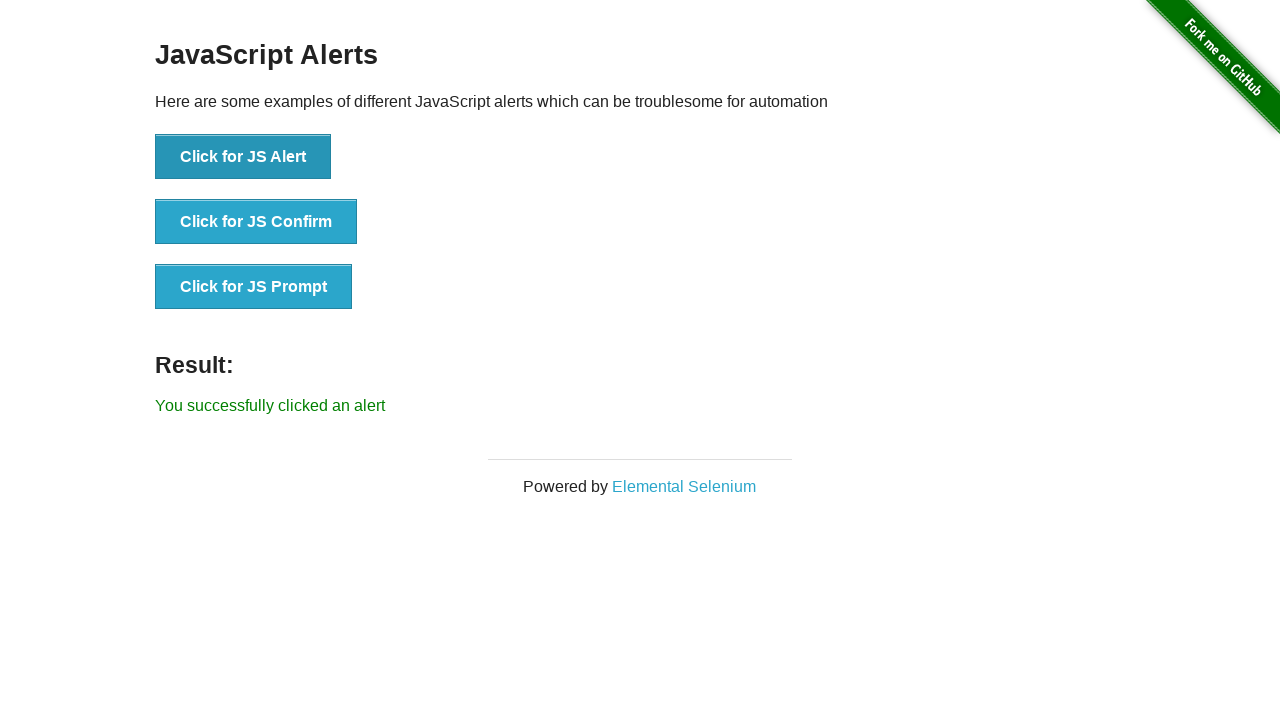

Set up dialog handler to automatically accept alert popups
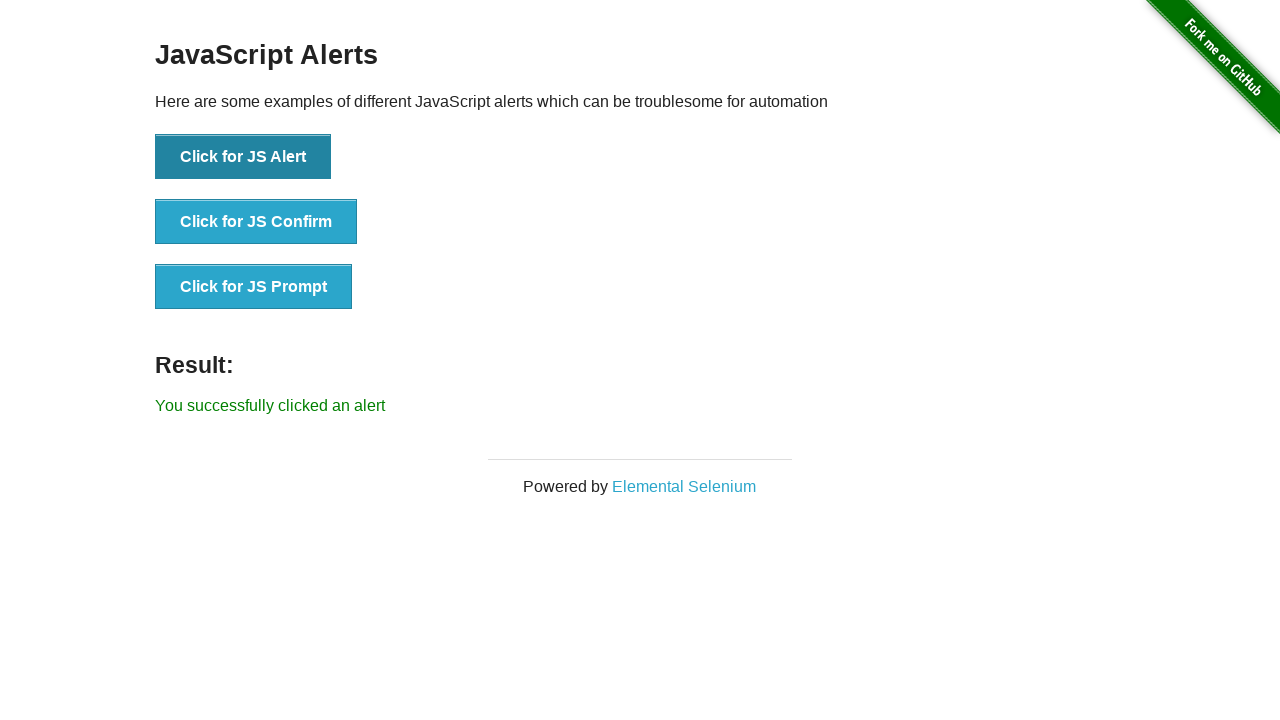

Clicked button to trigger alert and confirmed it with auto-accept handler at (243, 157) on button[onclick='jsAlert()']
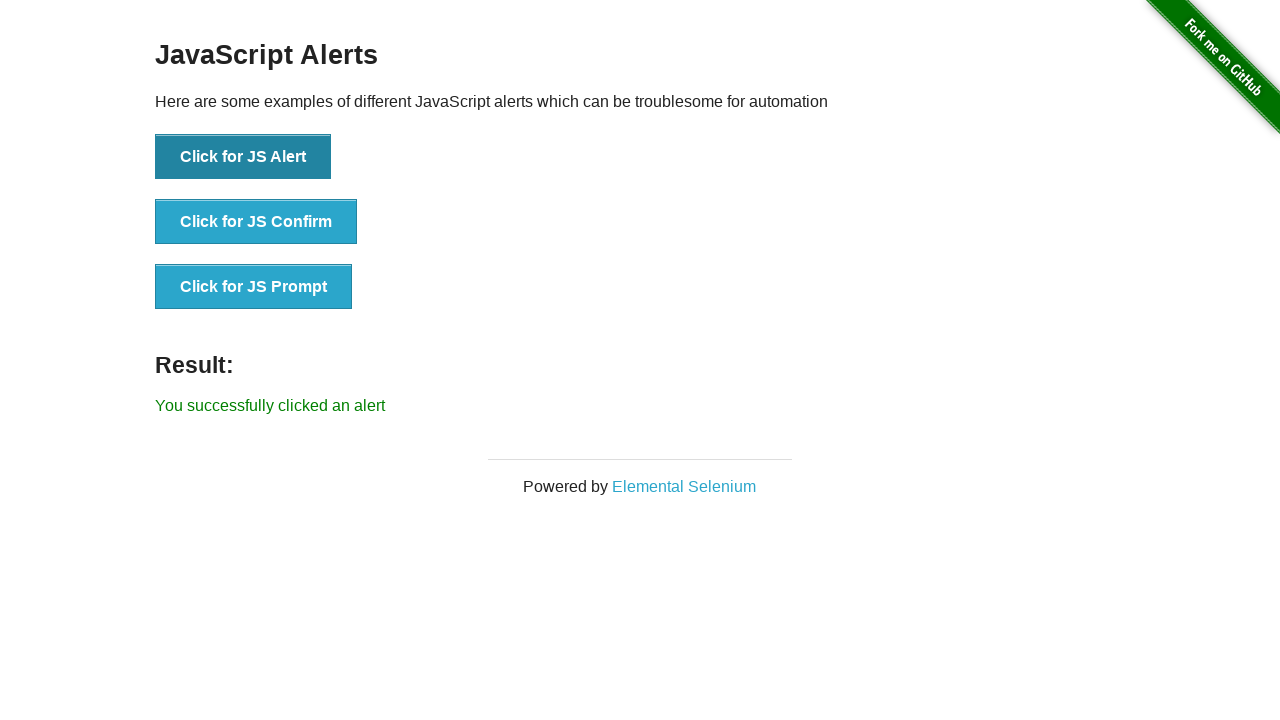

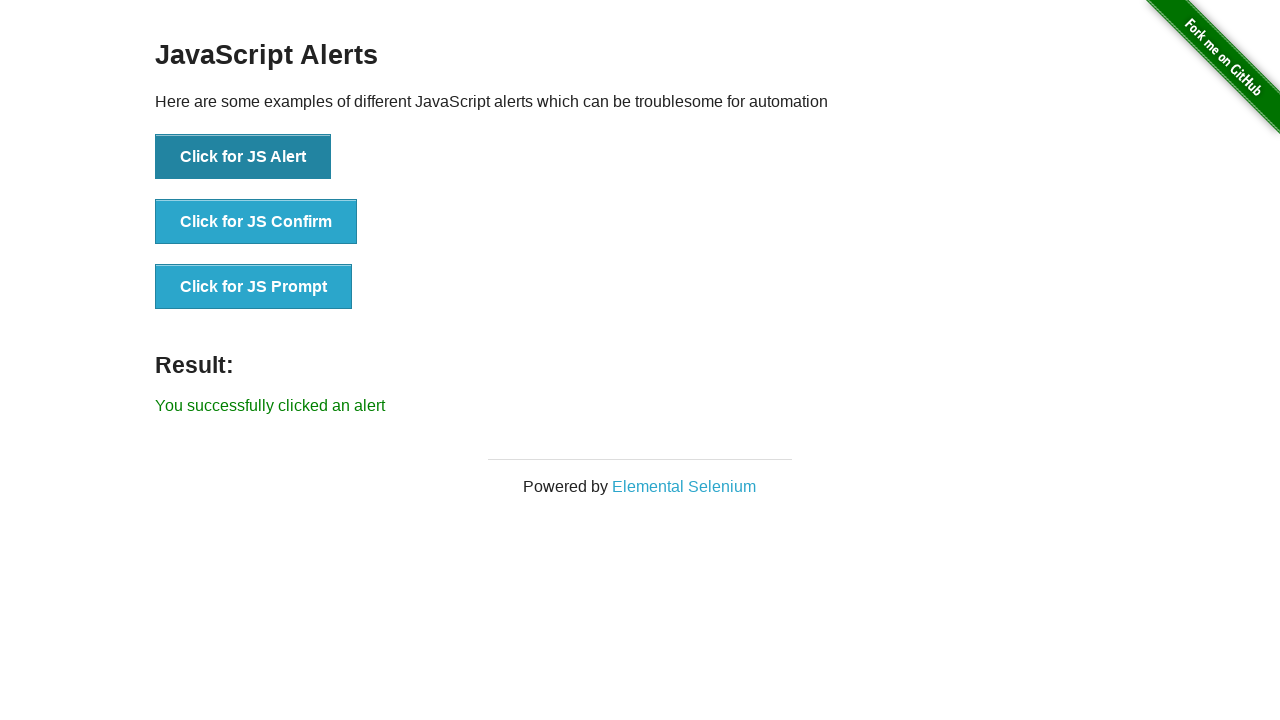